Demonstrates drag-and-drop action using offset positions to drag element A to element B's location

Starting URL: https://crossbrowsertesting.github.io/drag-and-drop

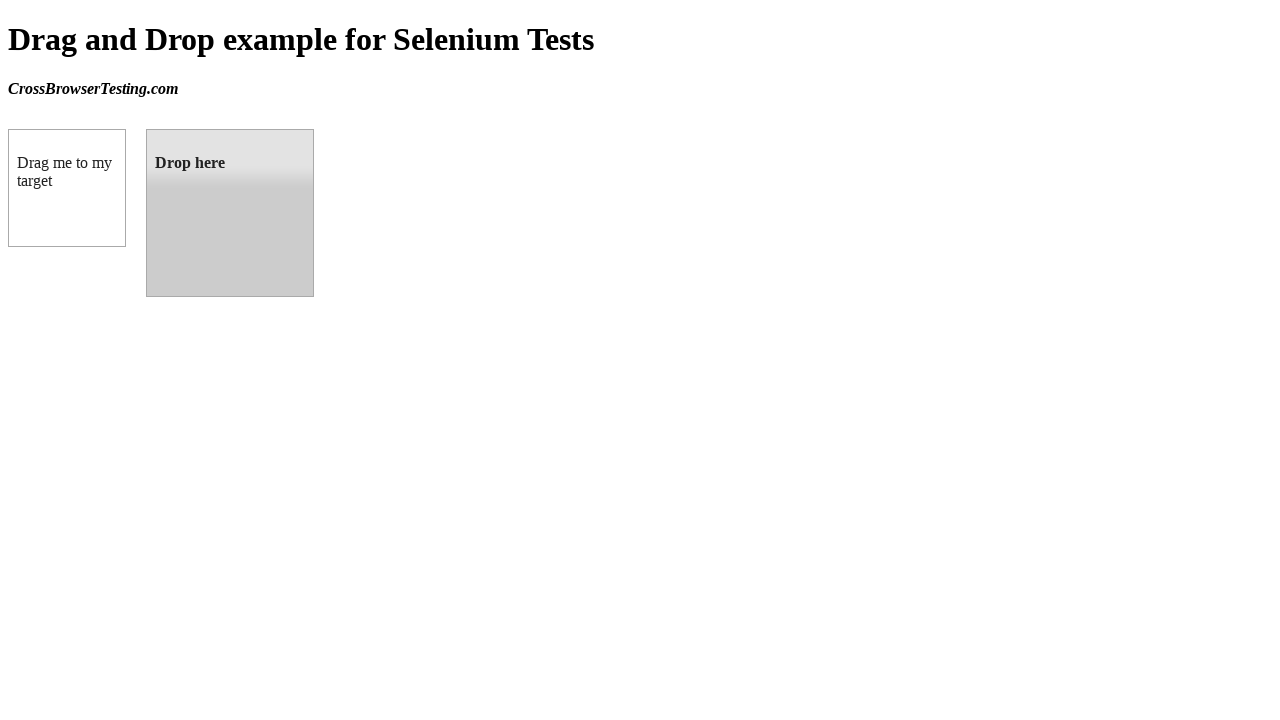

Located draggable source element
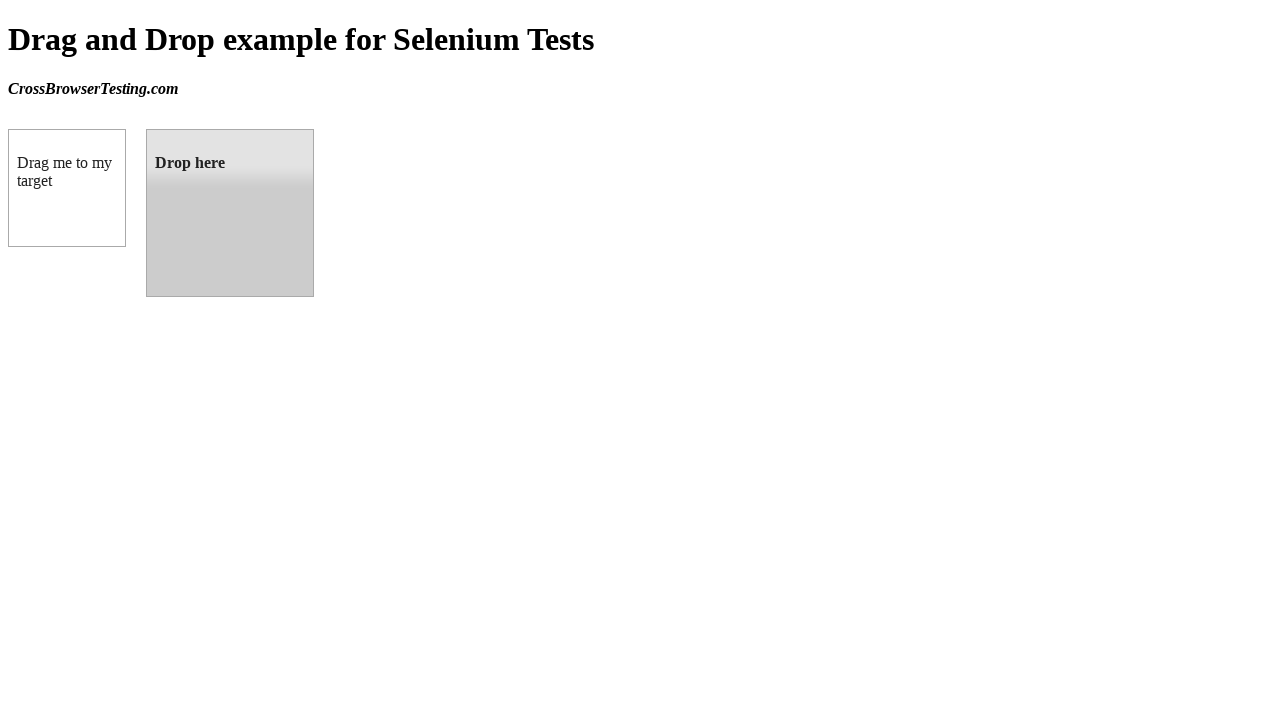

Located droppable target element
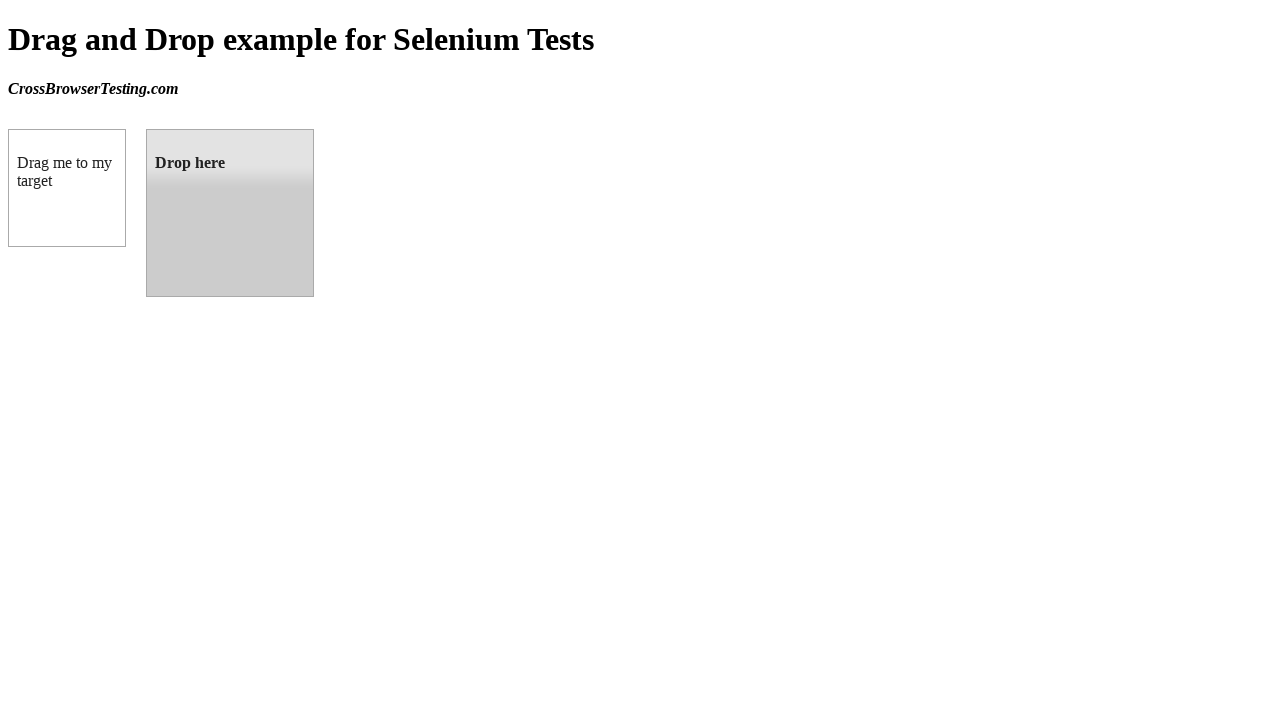

Retrieved target element bounding box
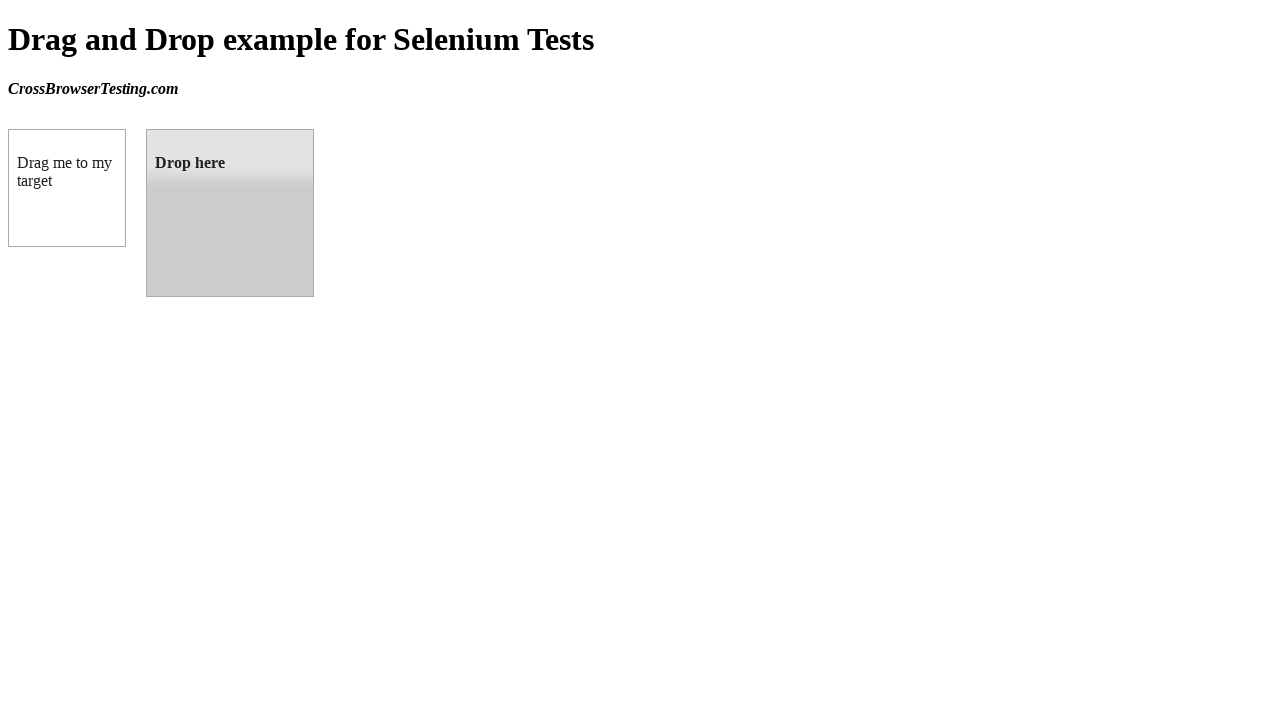

Retrieved source element bounding box
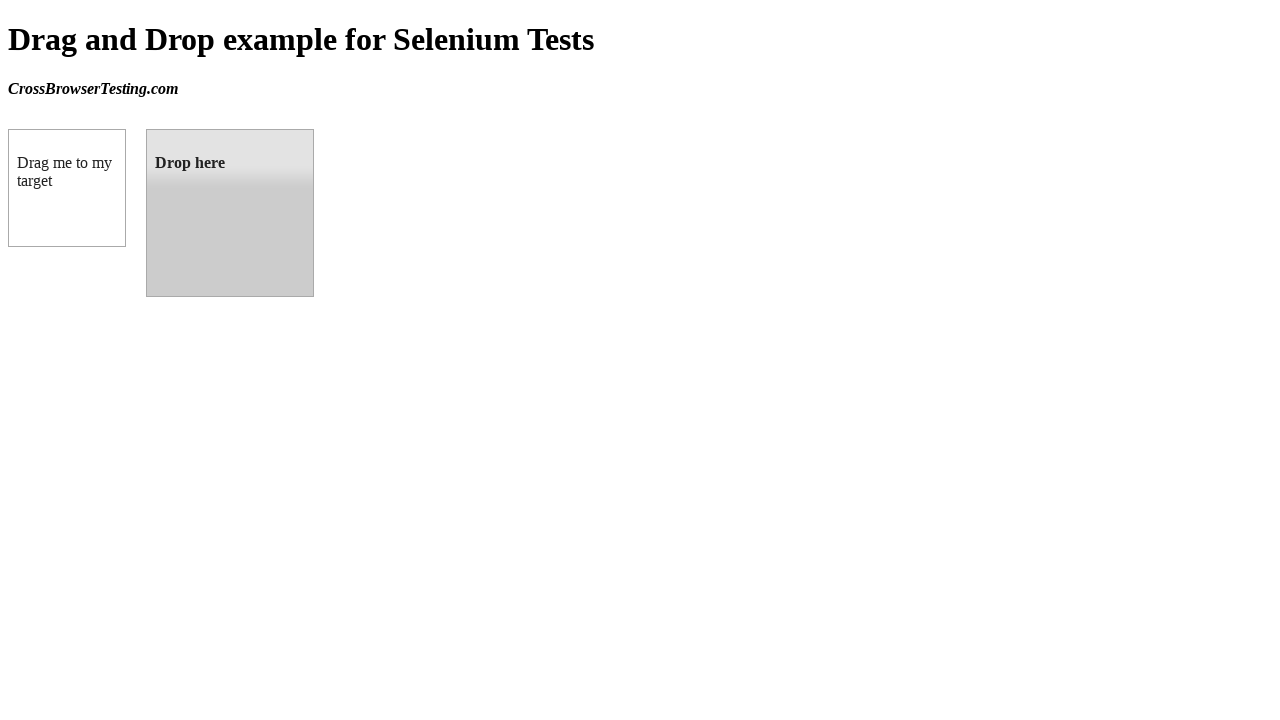

Calculated drag offset: x=138, y=0.0
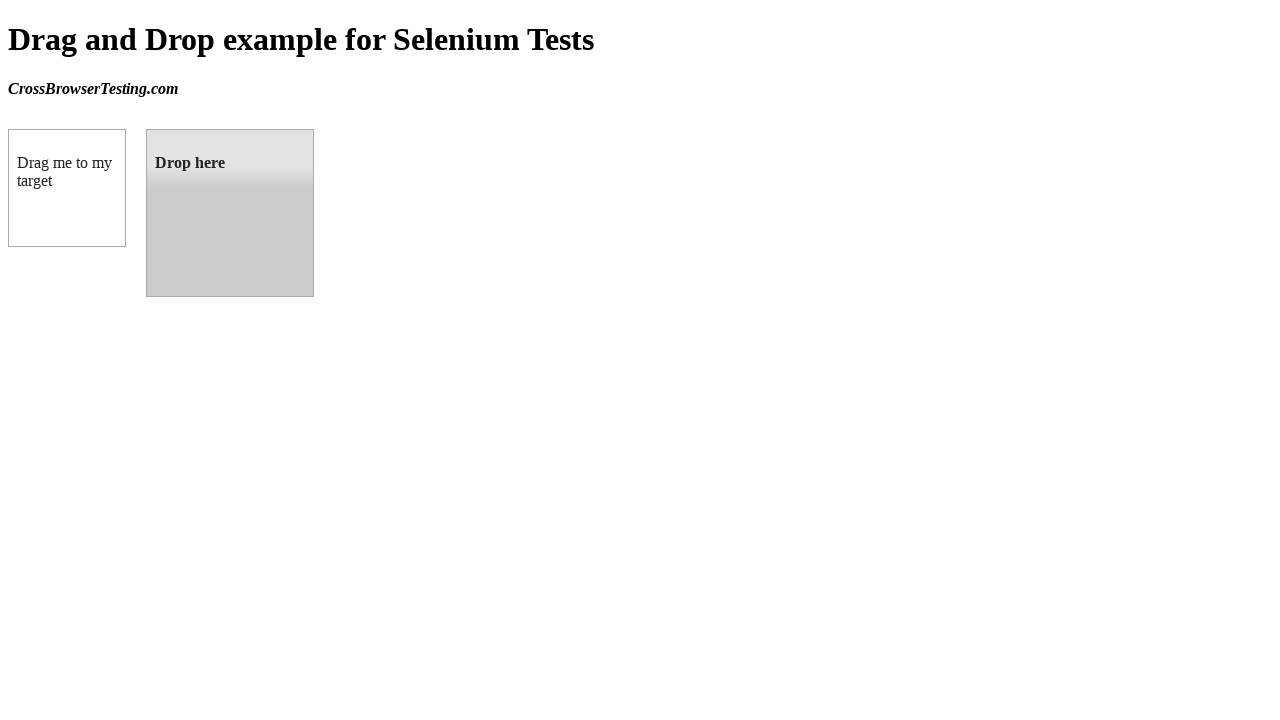

Hovered over source element at (67, 188) on #draggable
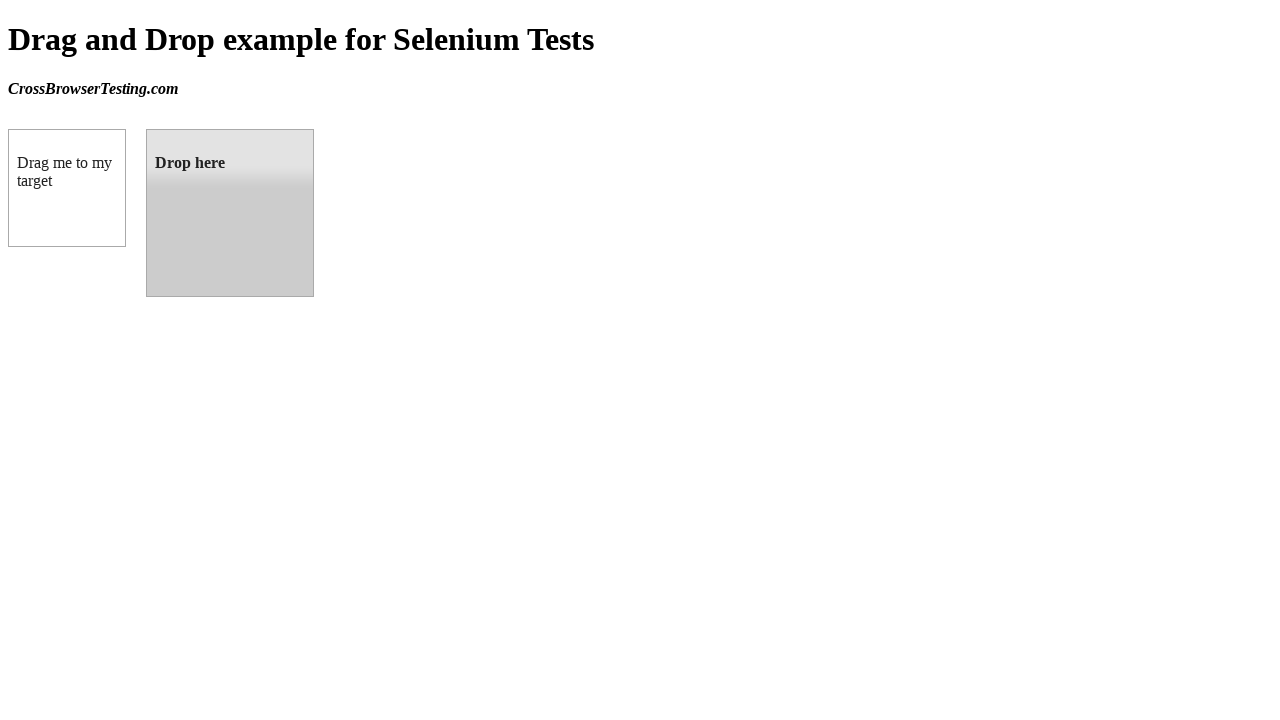

Pressed mouse button down on source element at (67, 188)
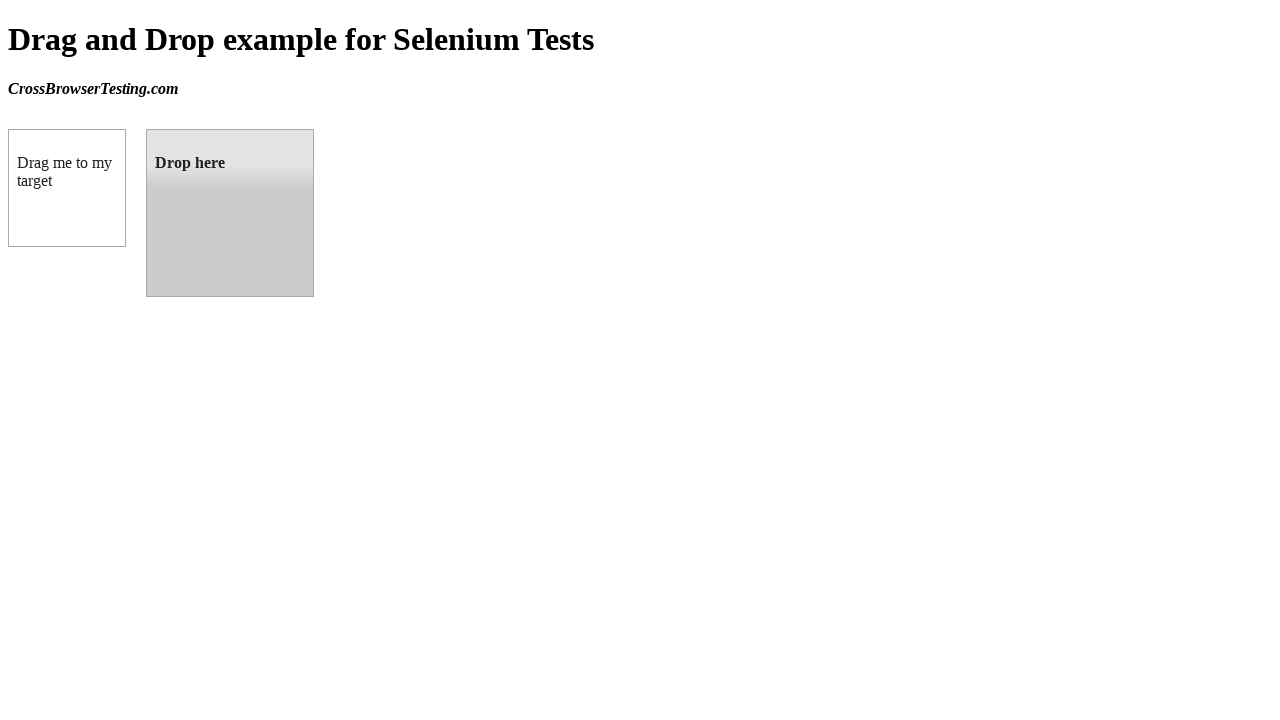

Moved mouse to center of target element at (230, 213)
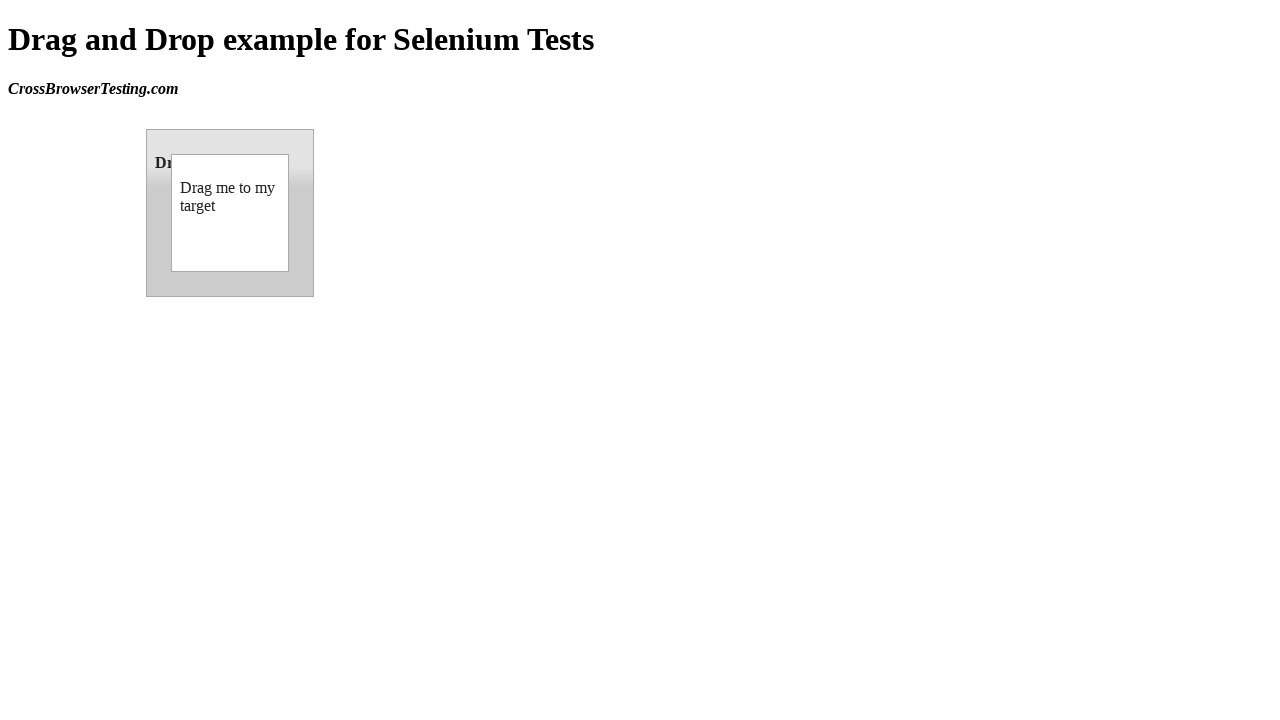

Released mouse button at target element location at (230, 213)
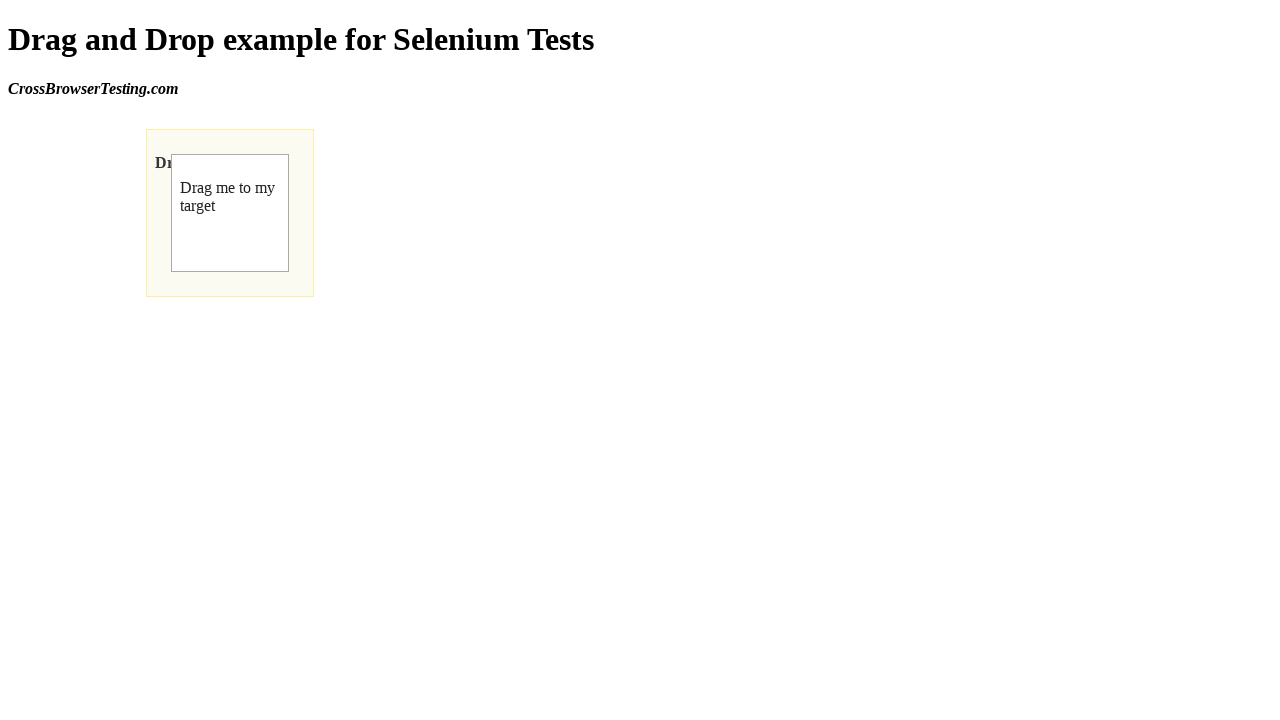

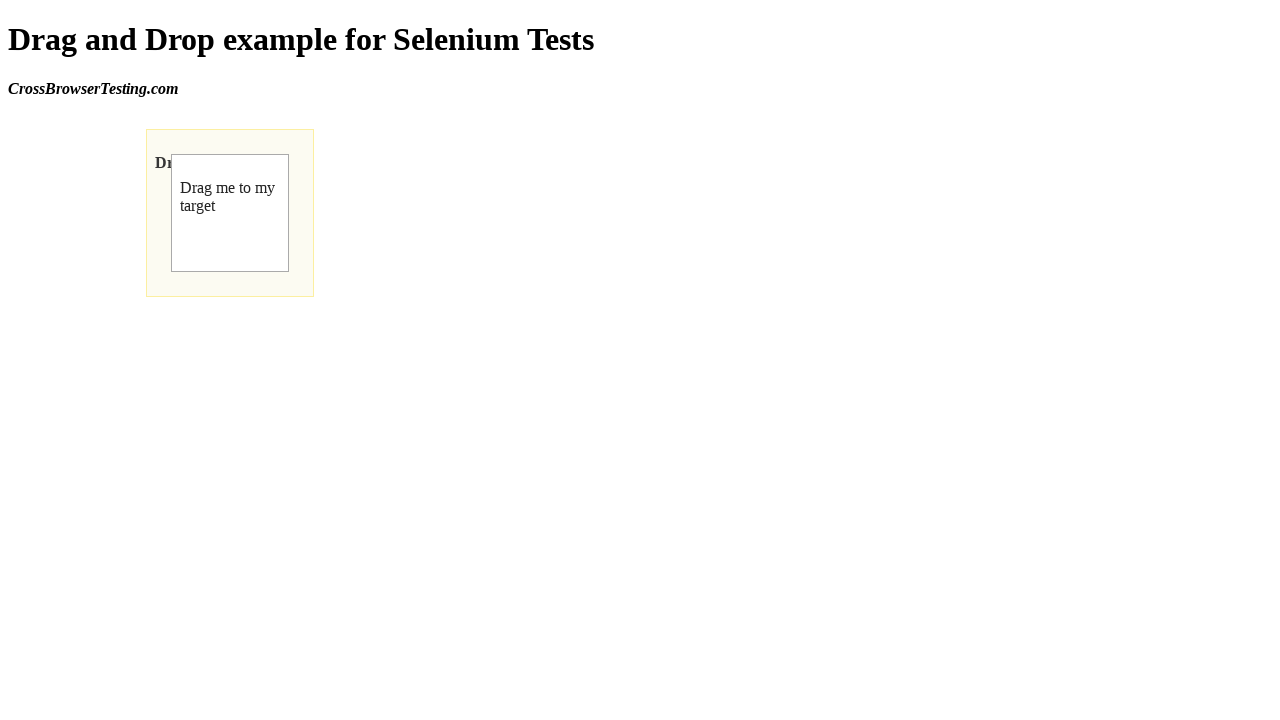